Tests hover functionality by navigating to hovers page and hovering over image to reveal hidden text

Starting URL: https://the-internet.herokuapp.com

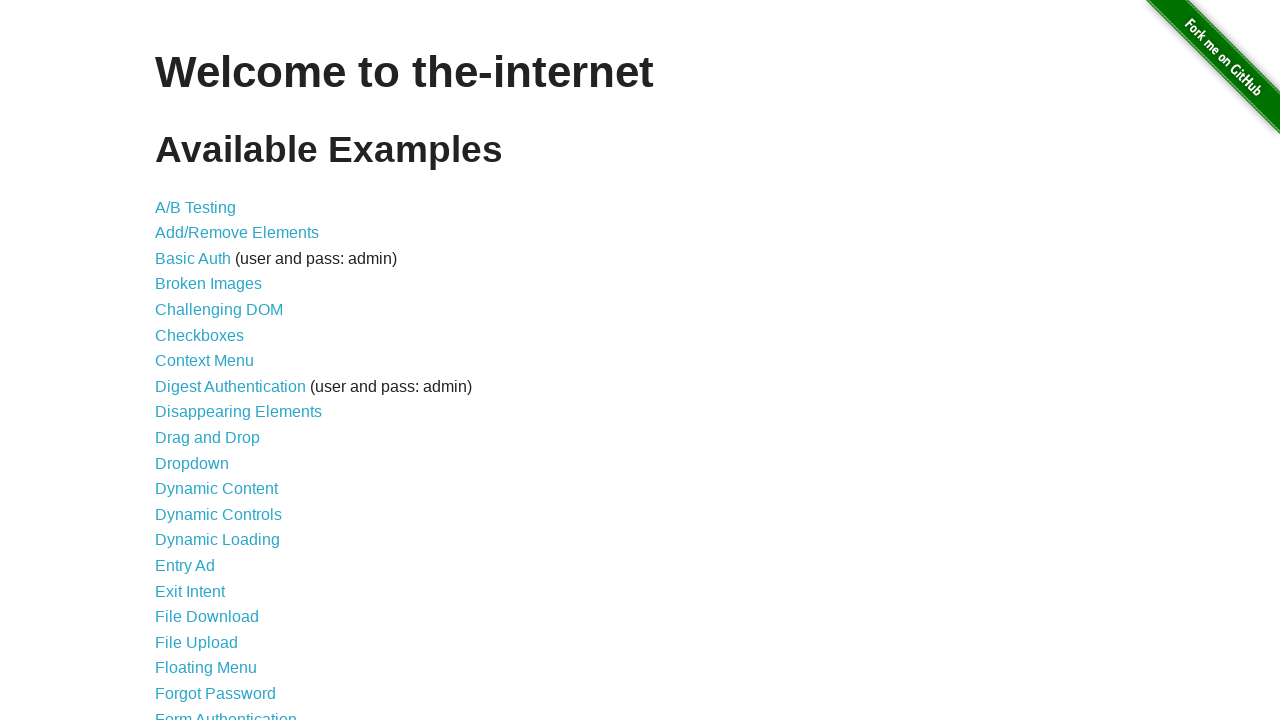

Clicked on Hovers link at (180, 360) on xpath=//a[text()='Hovers']
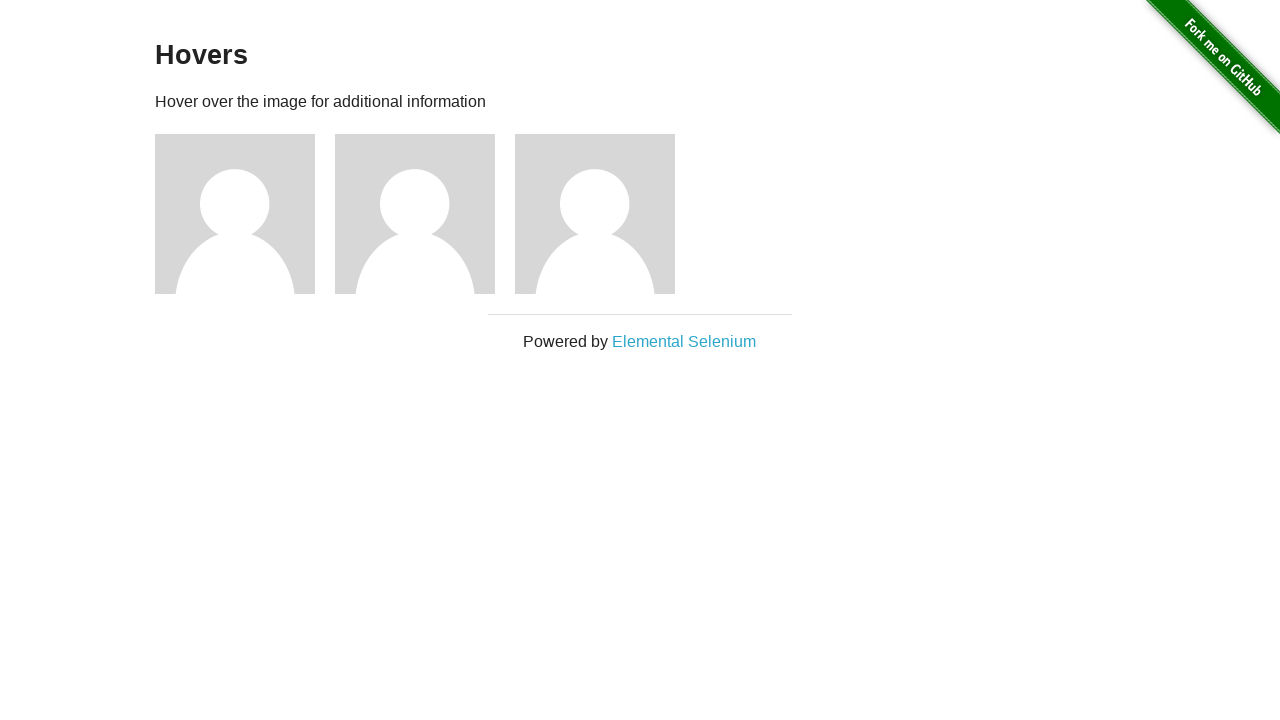

Hovers page loaded
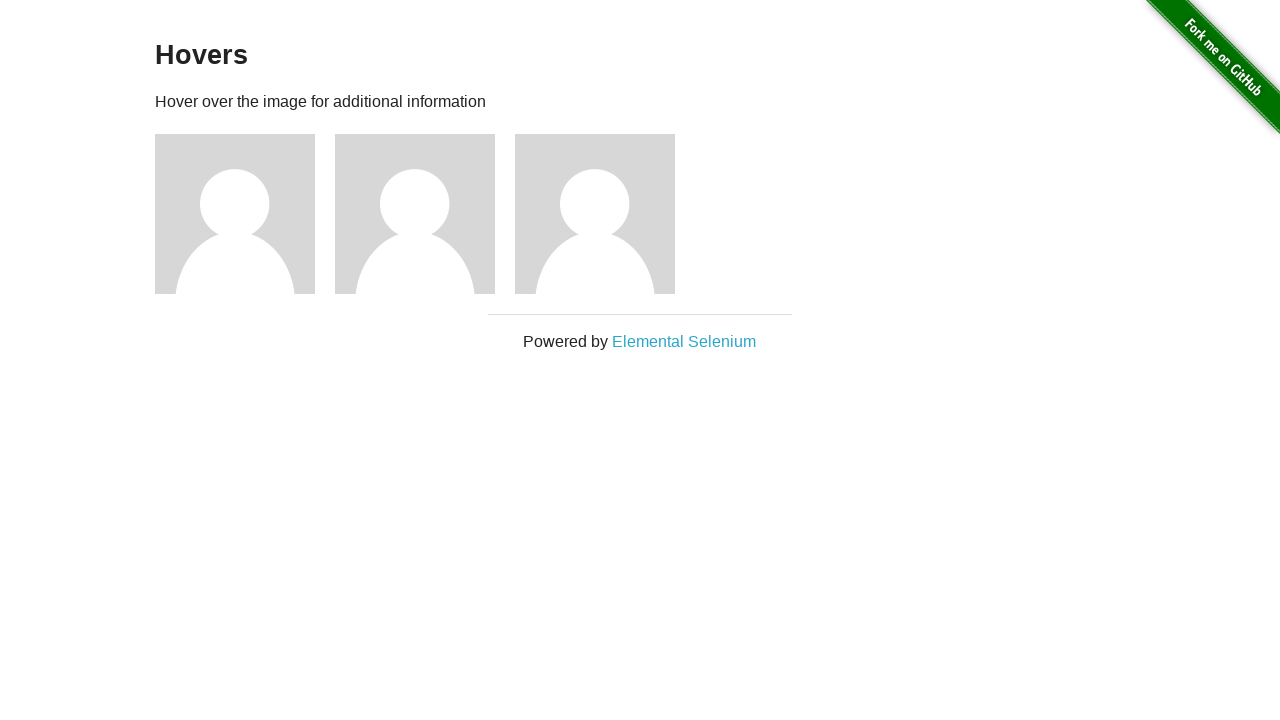

Hovered over first image to reveal hidden text at (245, 214) on (//div[@class='figure'])[1]
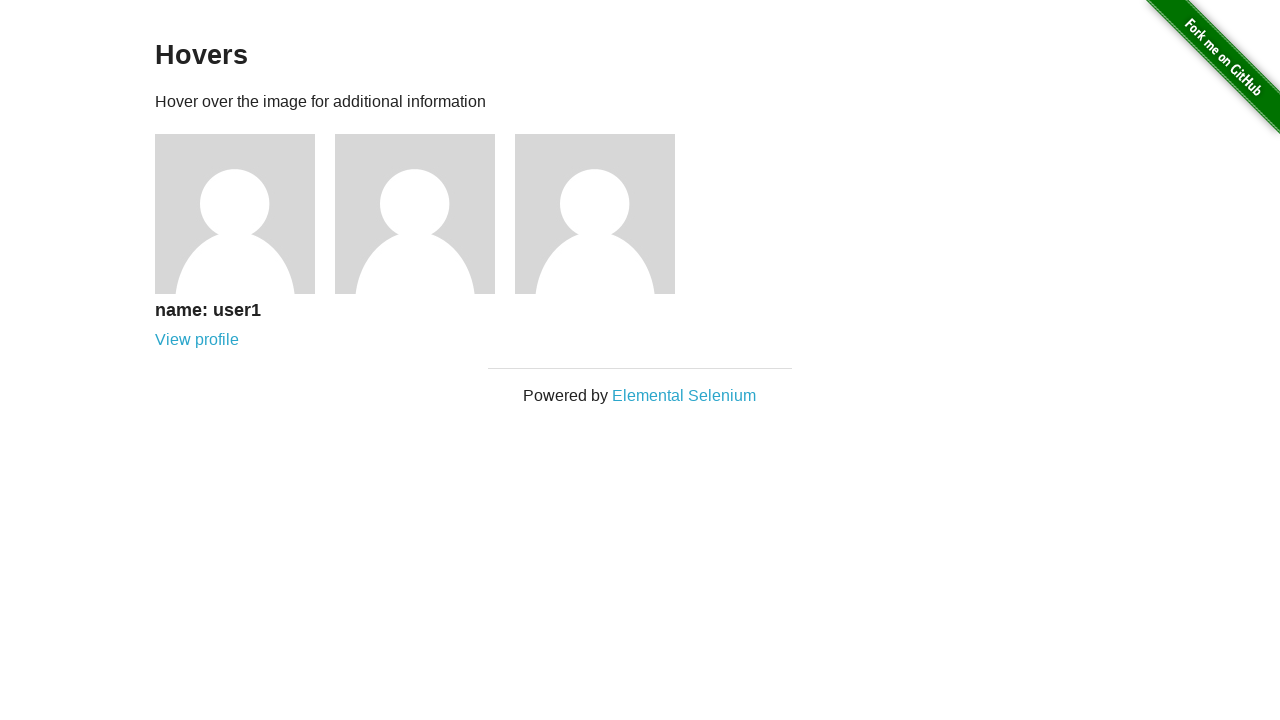

Hidden text 'name: user1' became visible after hover
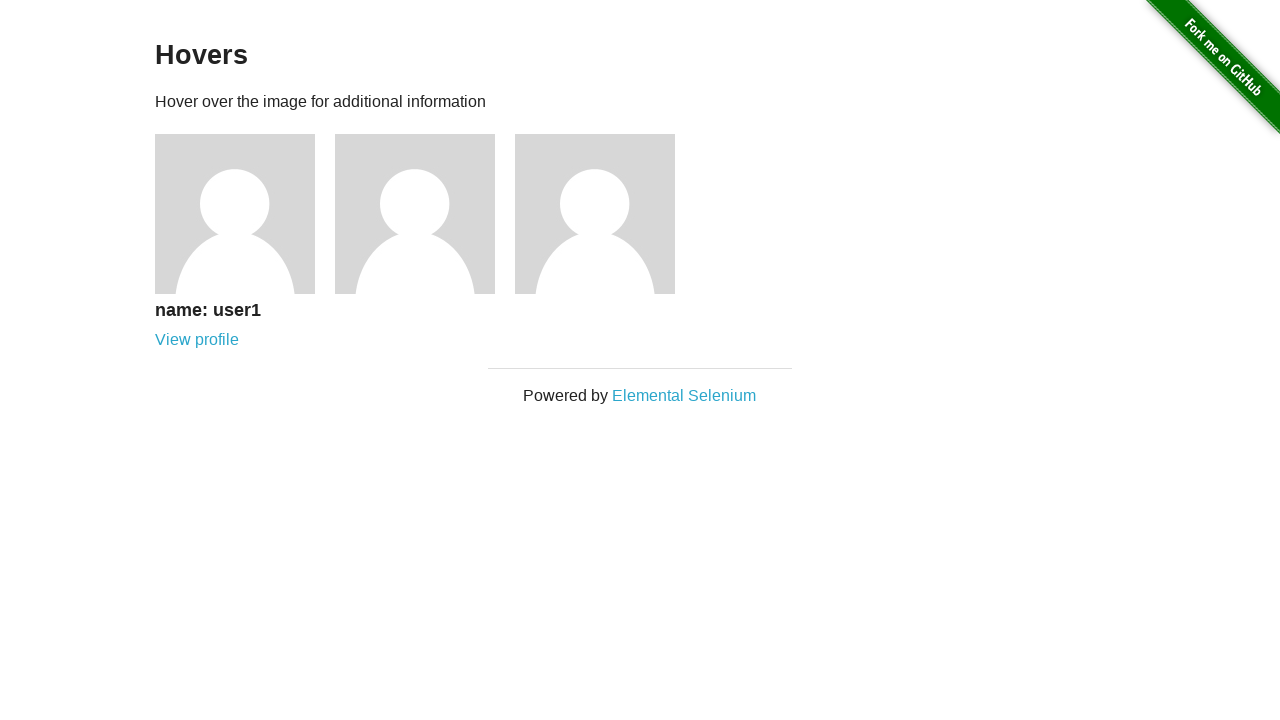

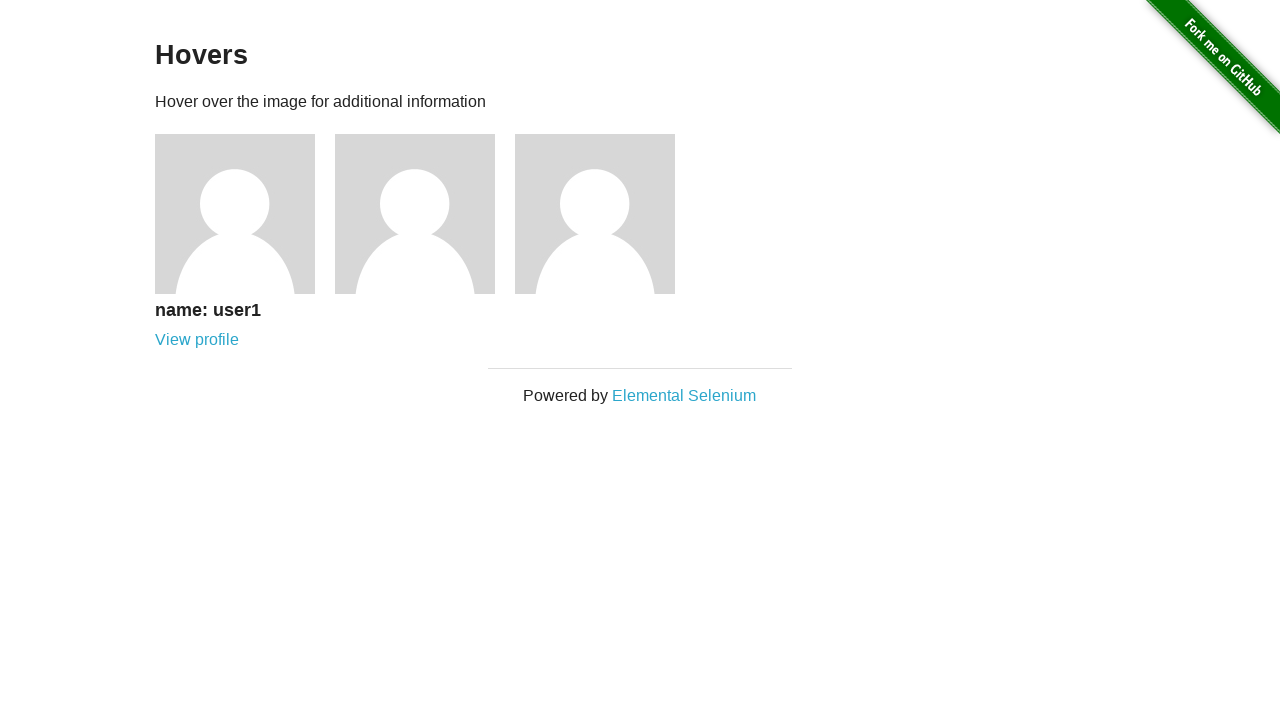